Tests scrolling functionality and validates that the sum of values in a table column matches the displayed total amount

Starting URL: https://rahulshettyacademy.com/AutomationPractice/

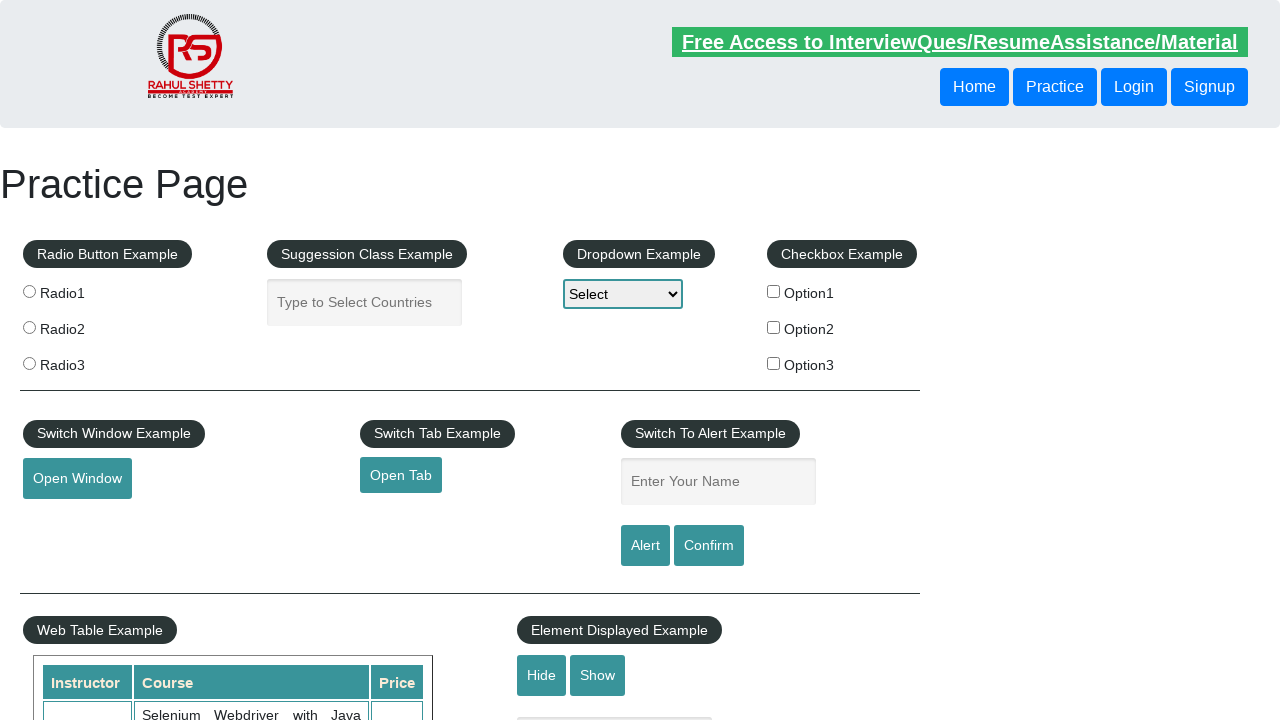

Scrolled down main window by 500 pixels
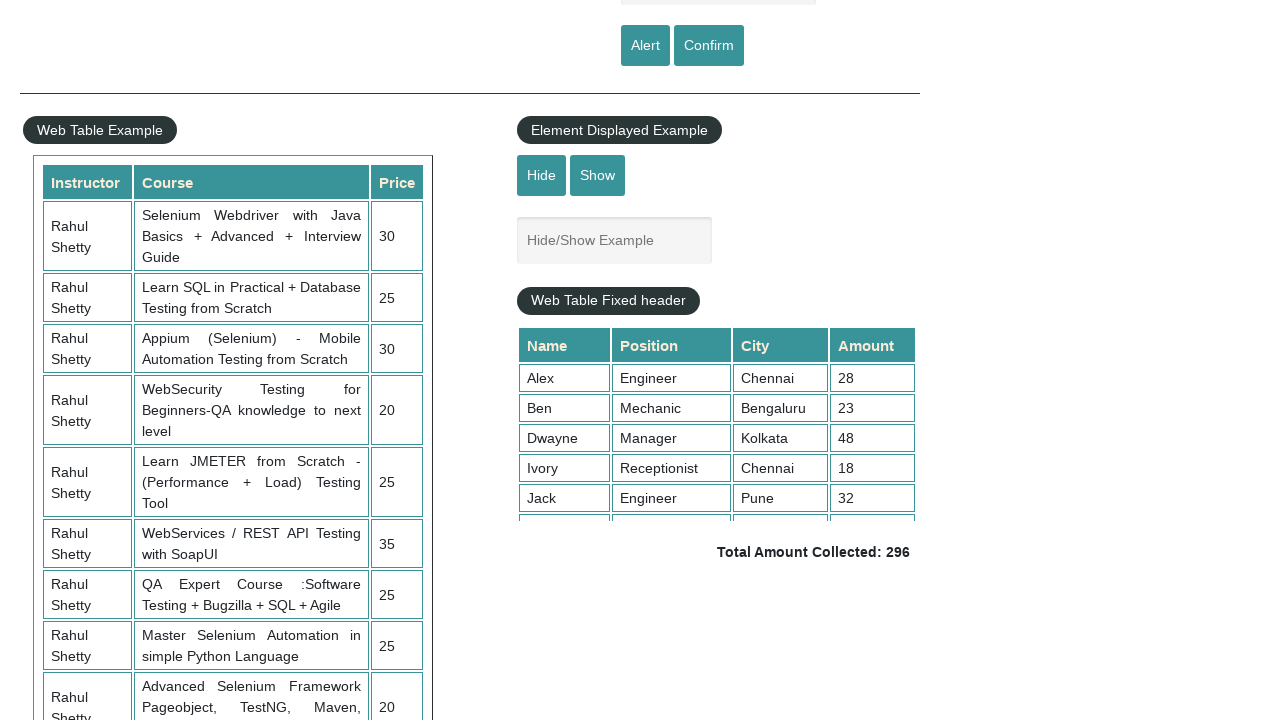

Scrolled within fixed header table to position 5000
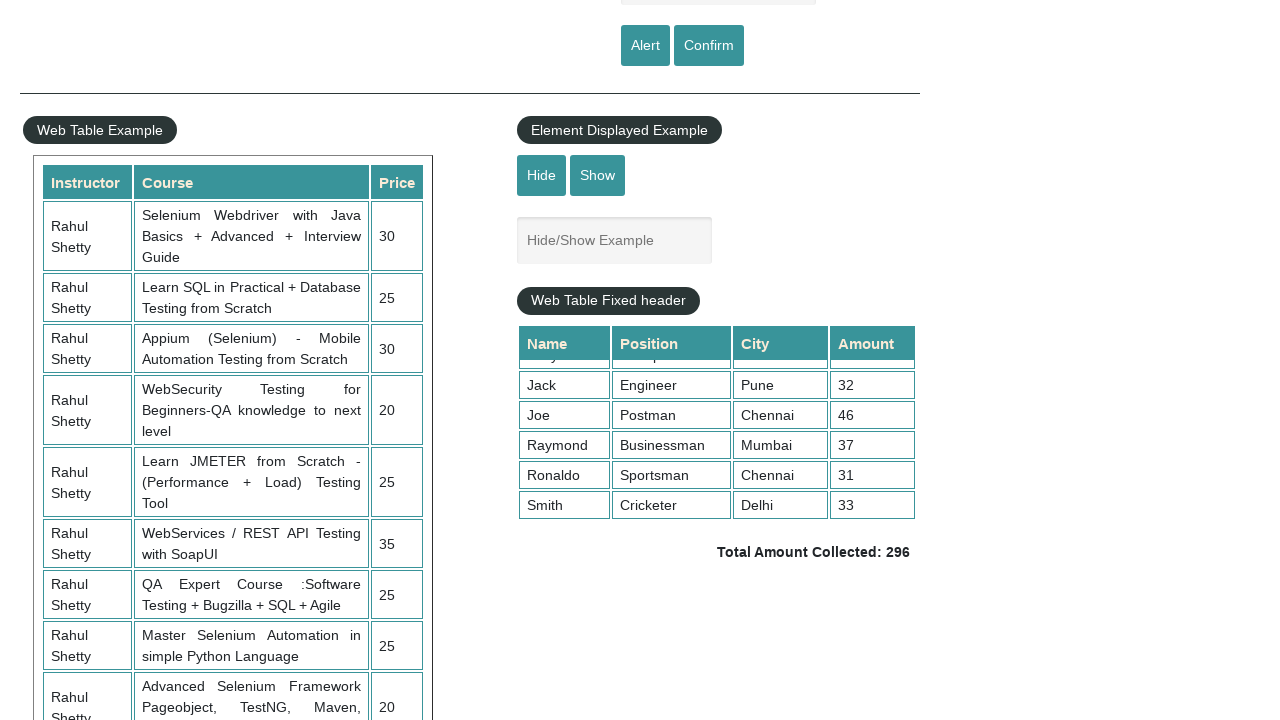

Retrieved all values from 4th column of table
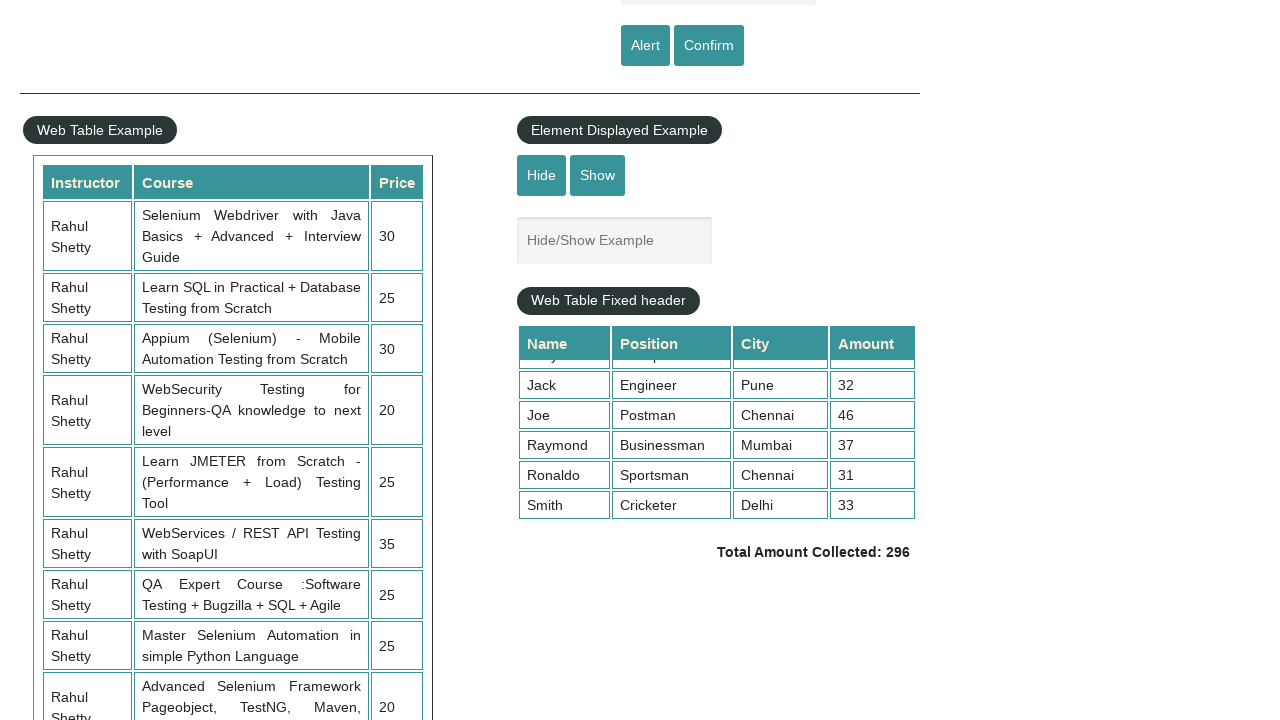

Calculated sum of column values: 296
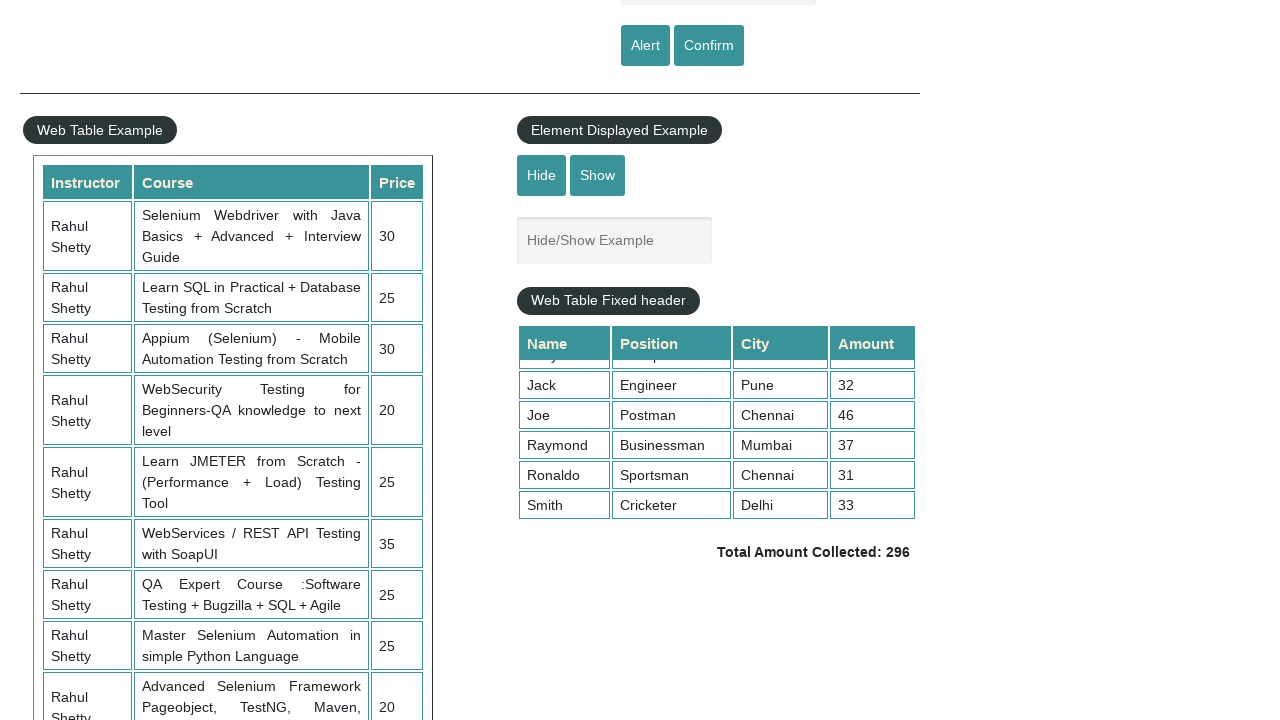

Retrieved displayed total amount text
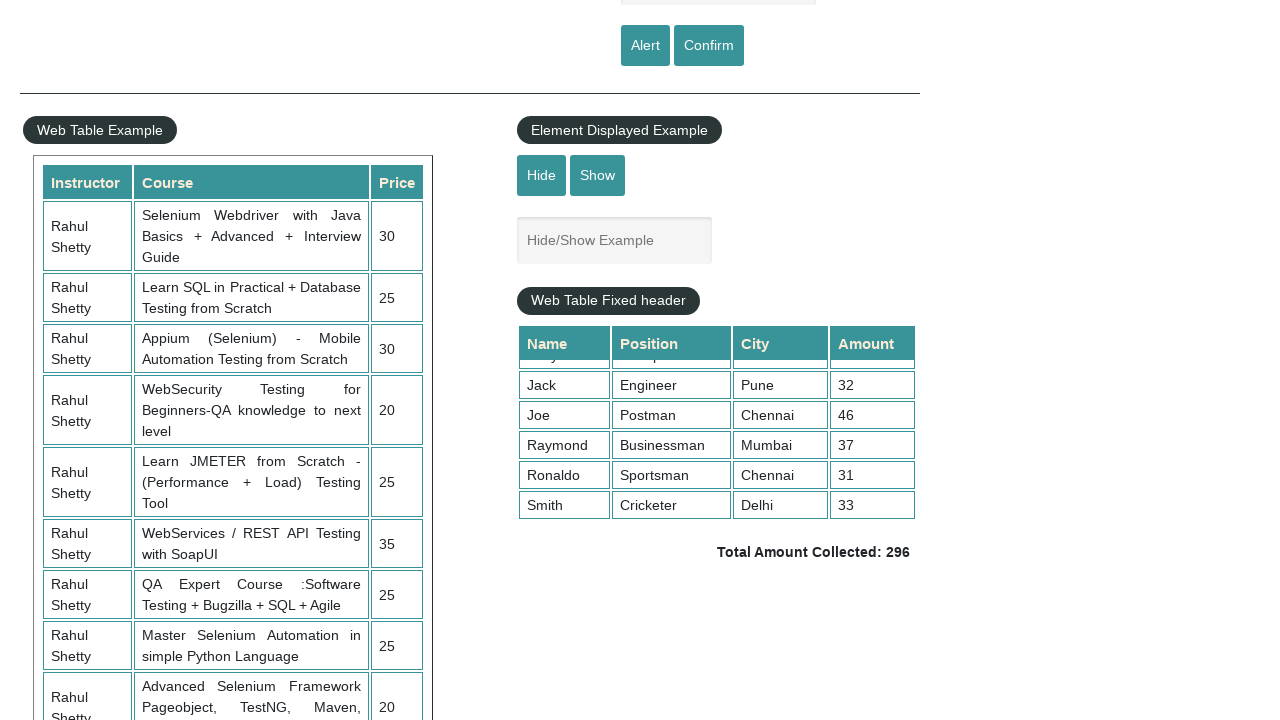

Parsed total amount from text: 296
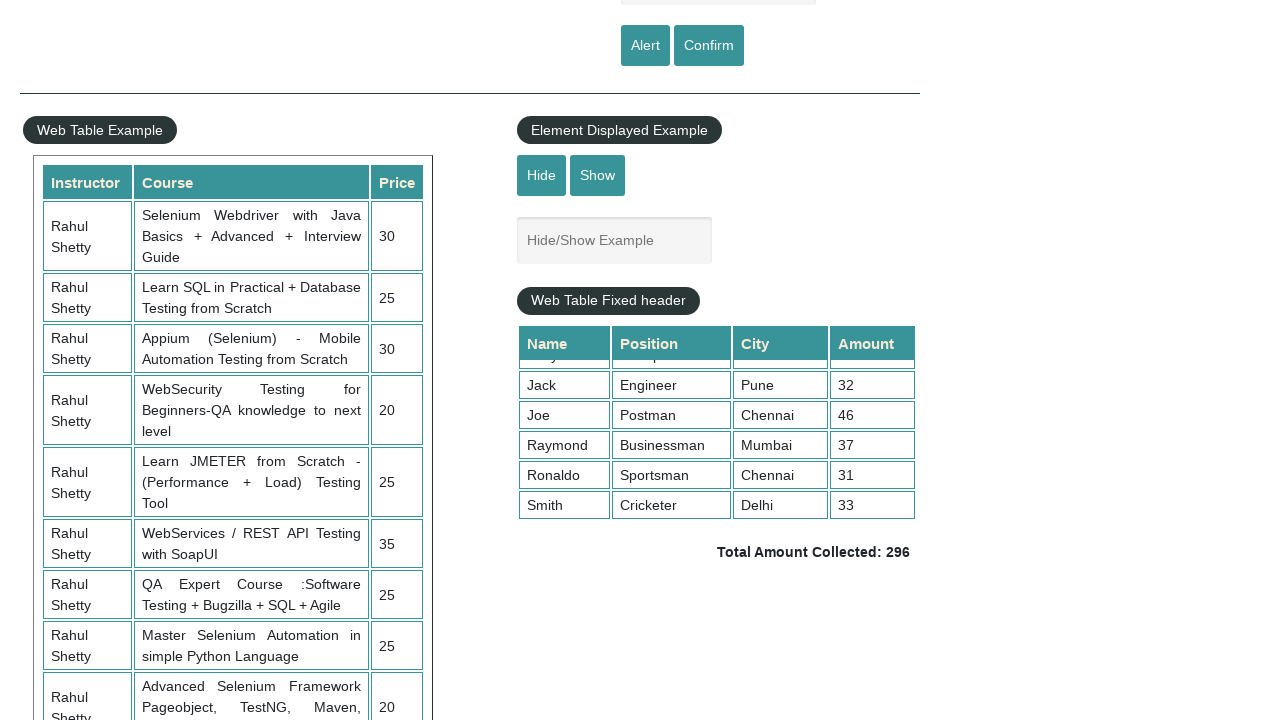

Verified that sum of column values (296) matches displayed total (296)
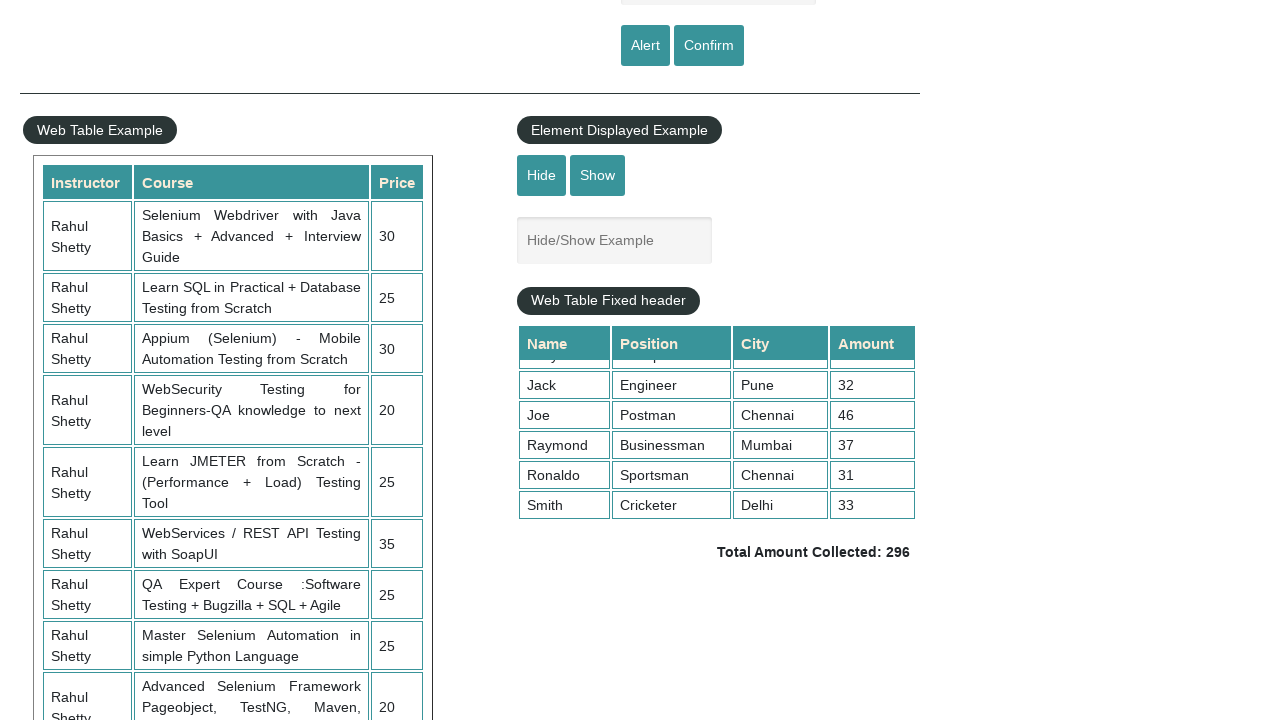

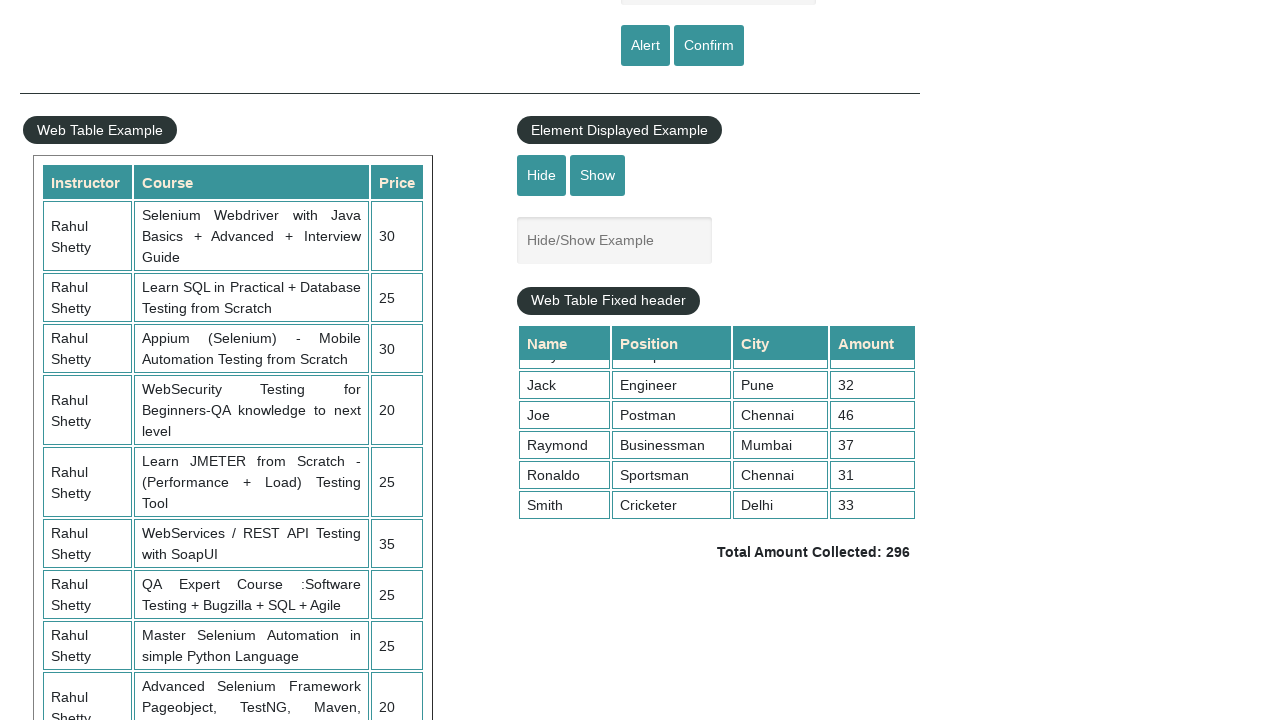